Tests opting out of A/B tests by forging an opt-out cookie on the homepage, then navigating to the A/B test page to verify the opt-out is effective.

Starting URL: http://the-internet.herokuapp.com

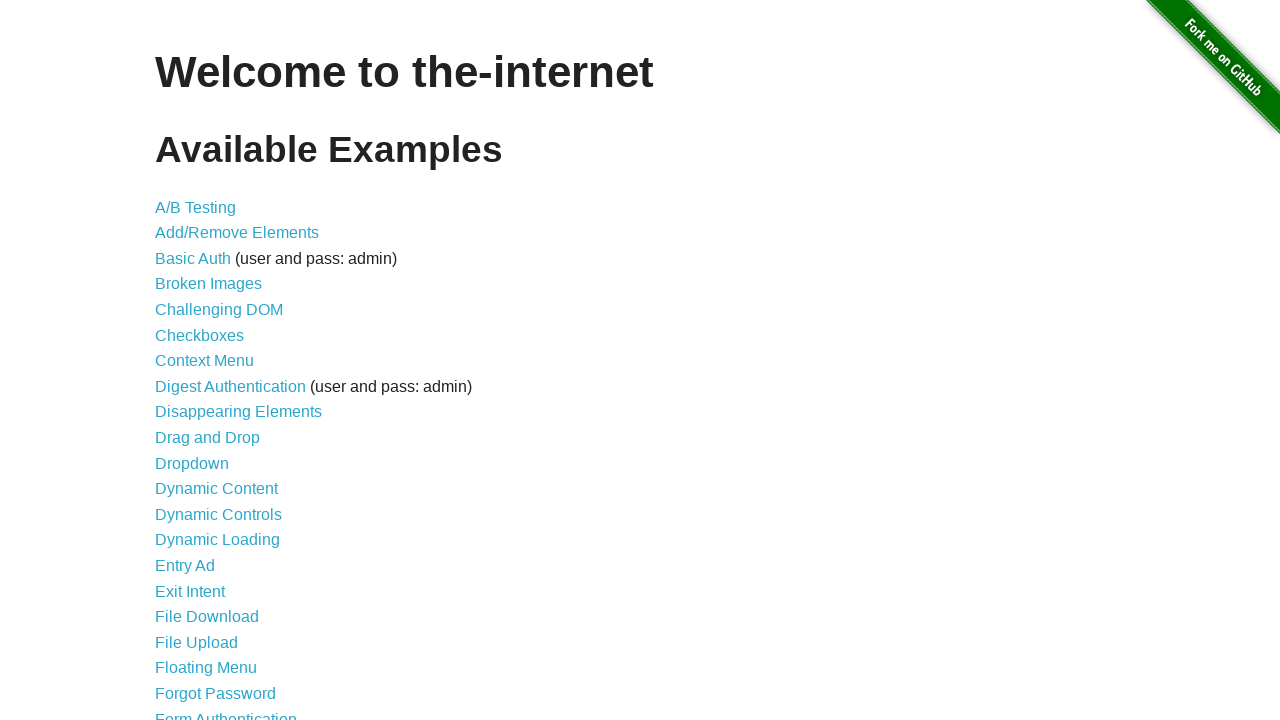

Added optimizelyOptOut cookie to opt out of A/B tests
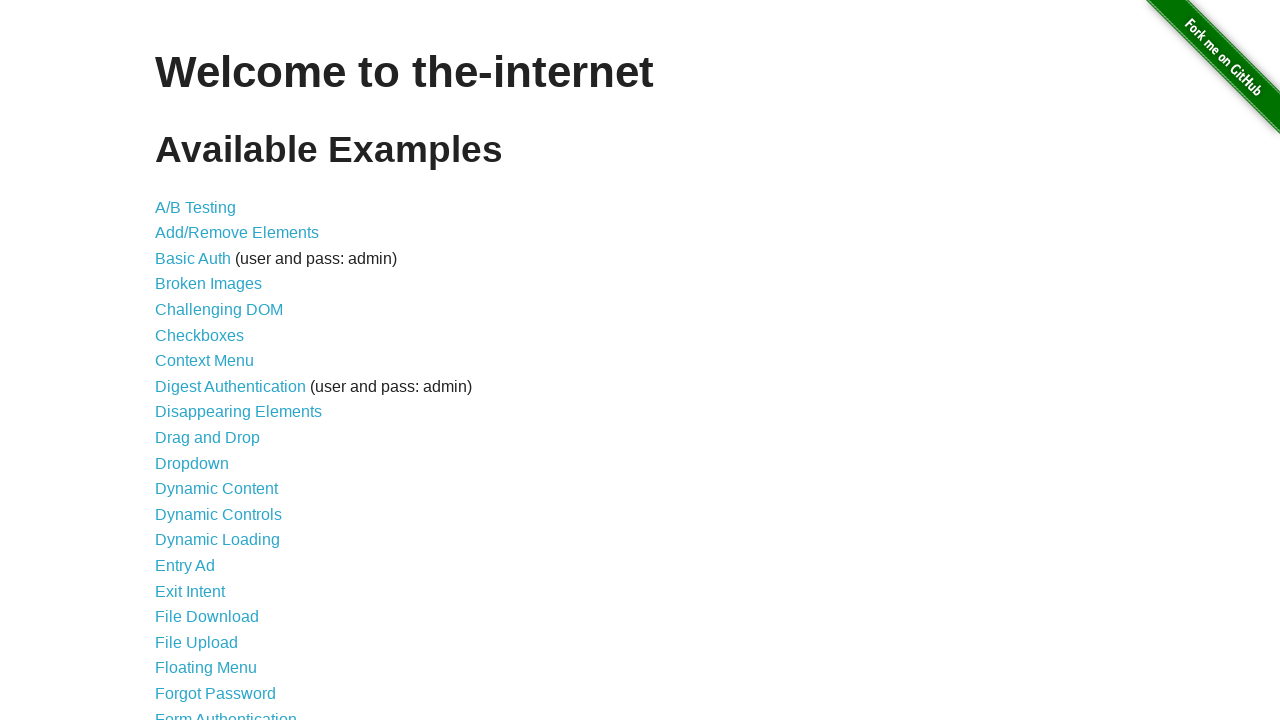

Navigated to A/B test page at http://the-internet.herokuapp.com/abtest
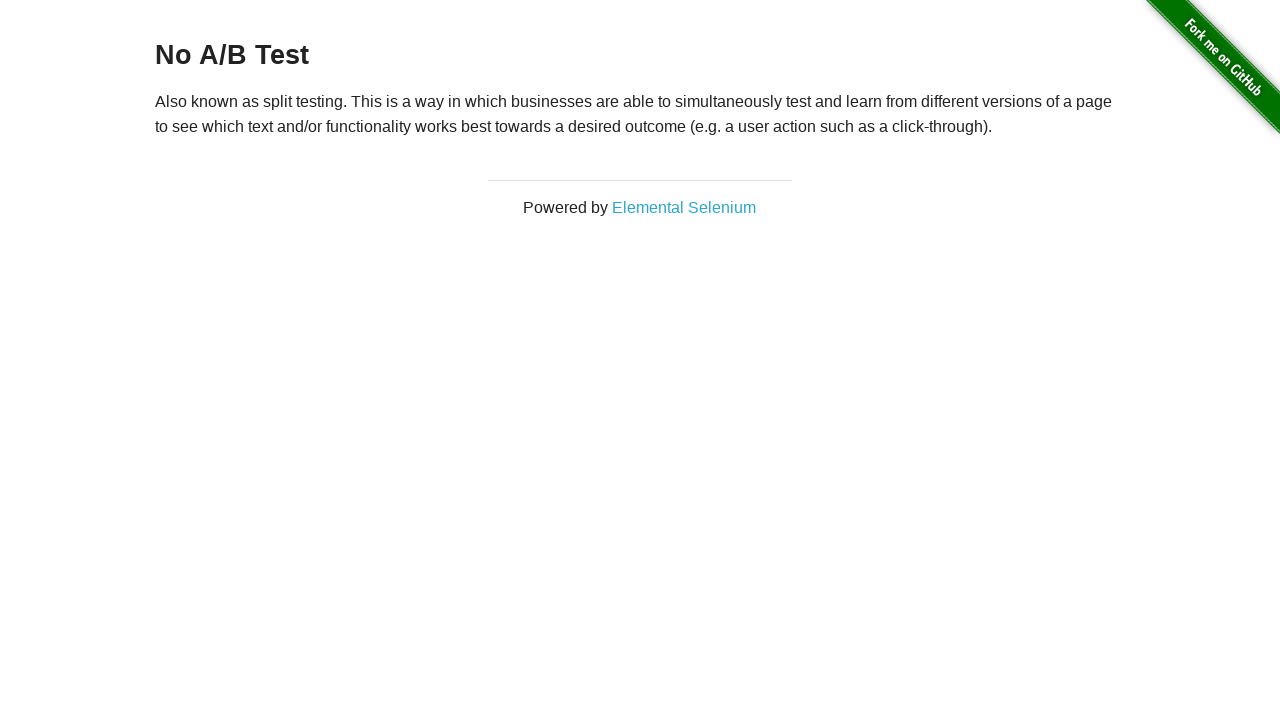

Retrieved heading text: 'No A/B Test'
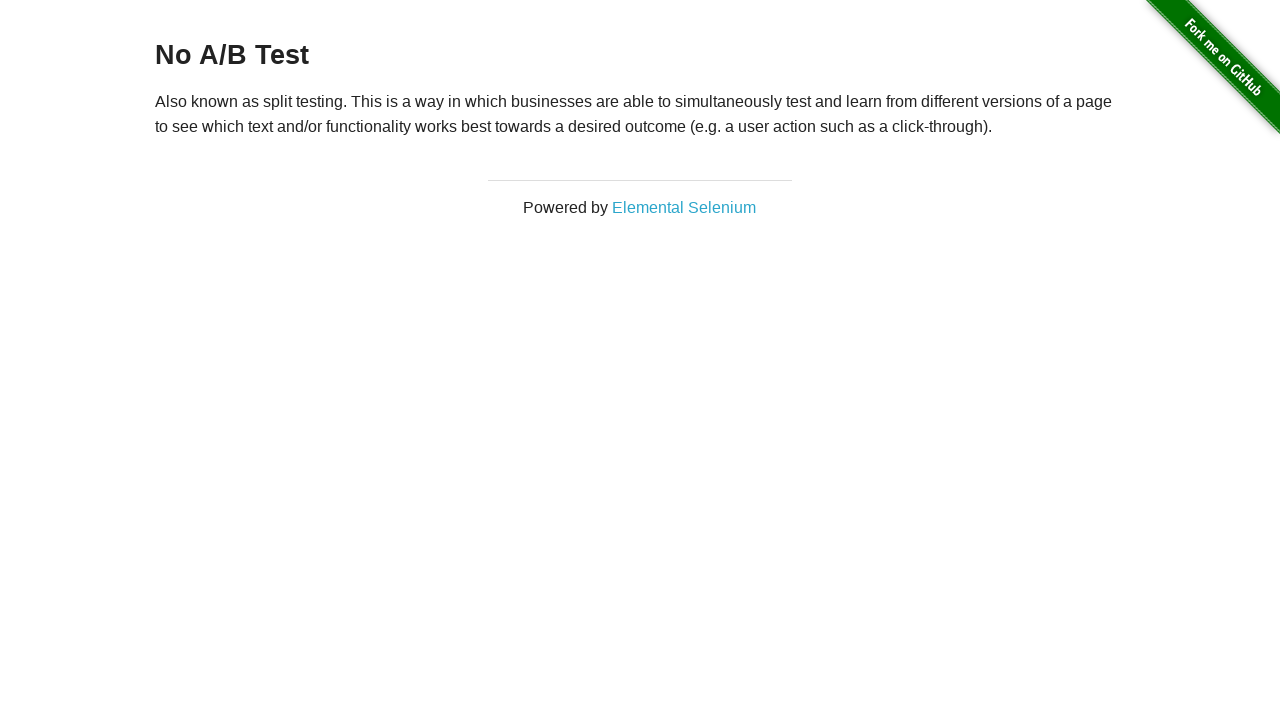

Verified heading text is 'No A/B Test' — opt-out cookie is effective
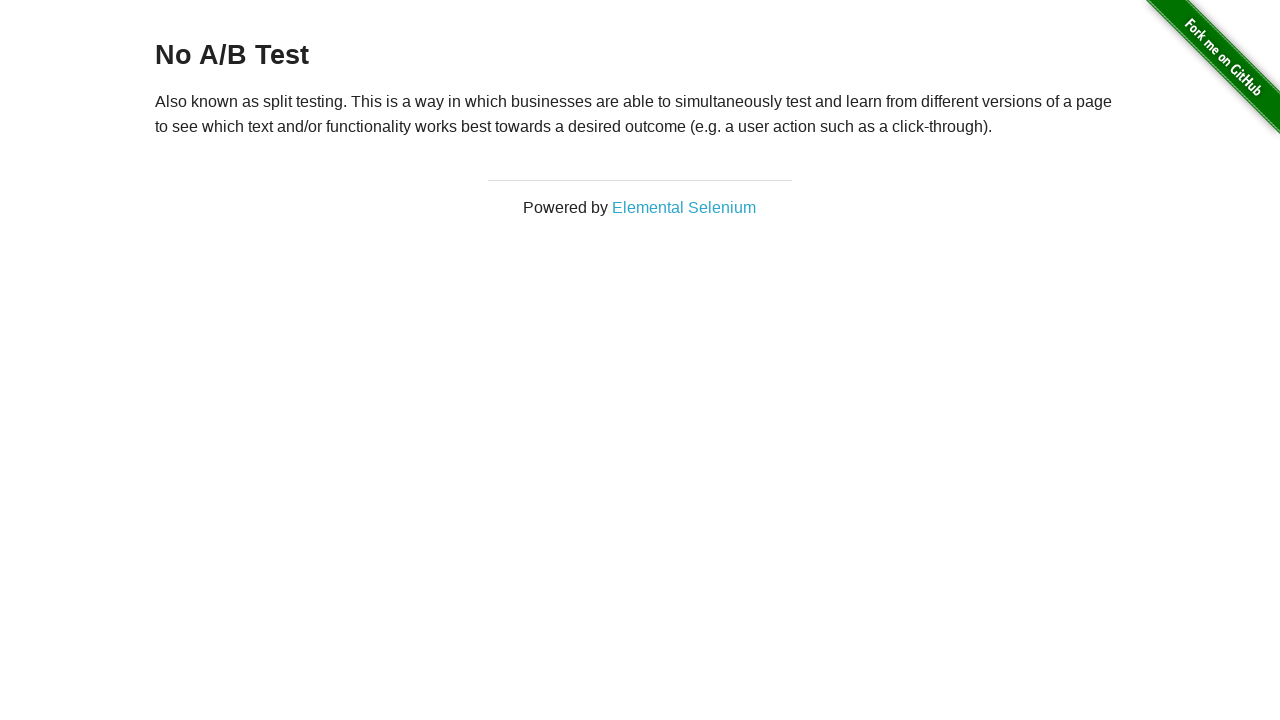

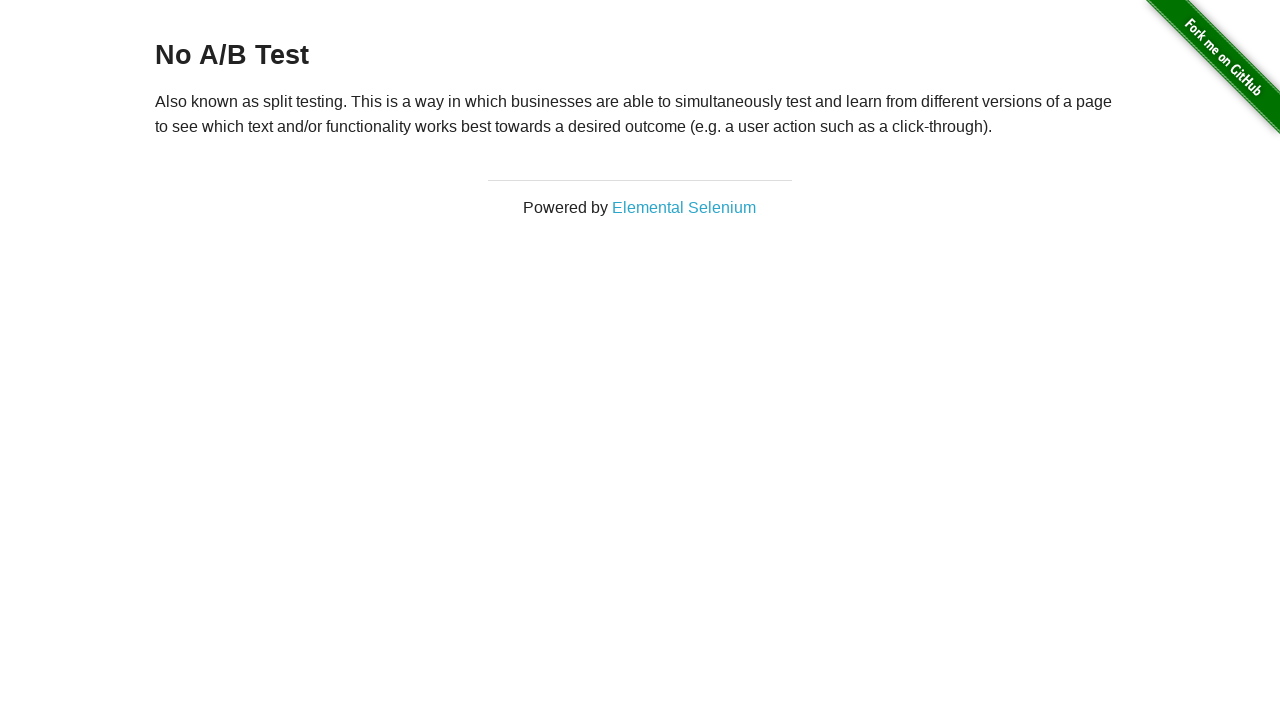